Opens the Tiki.vn e-commerce website homepage and maximizes the browser window

Starting URL: https://tiki.vn/

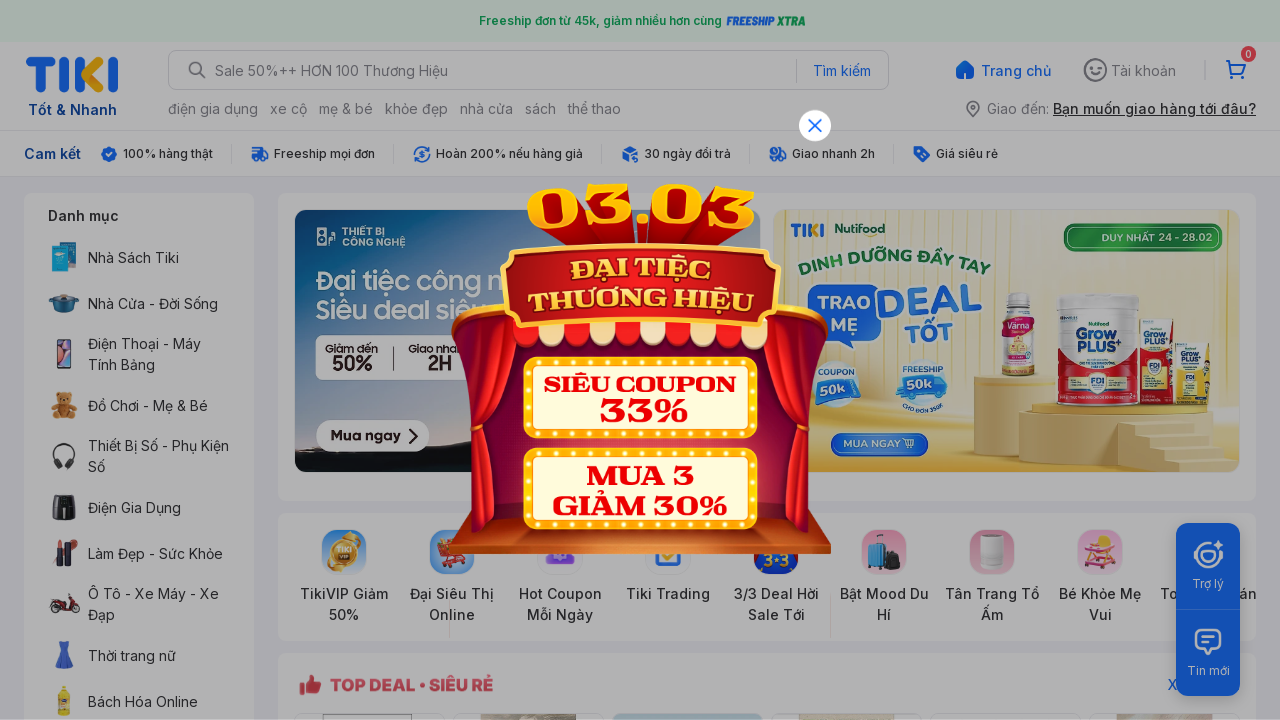

Set browser viewport to 1920x1080
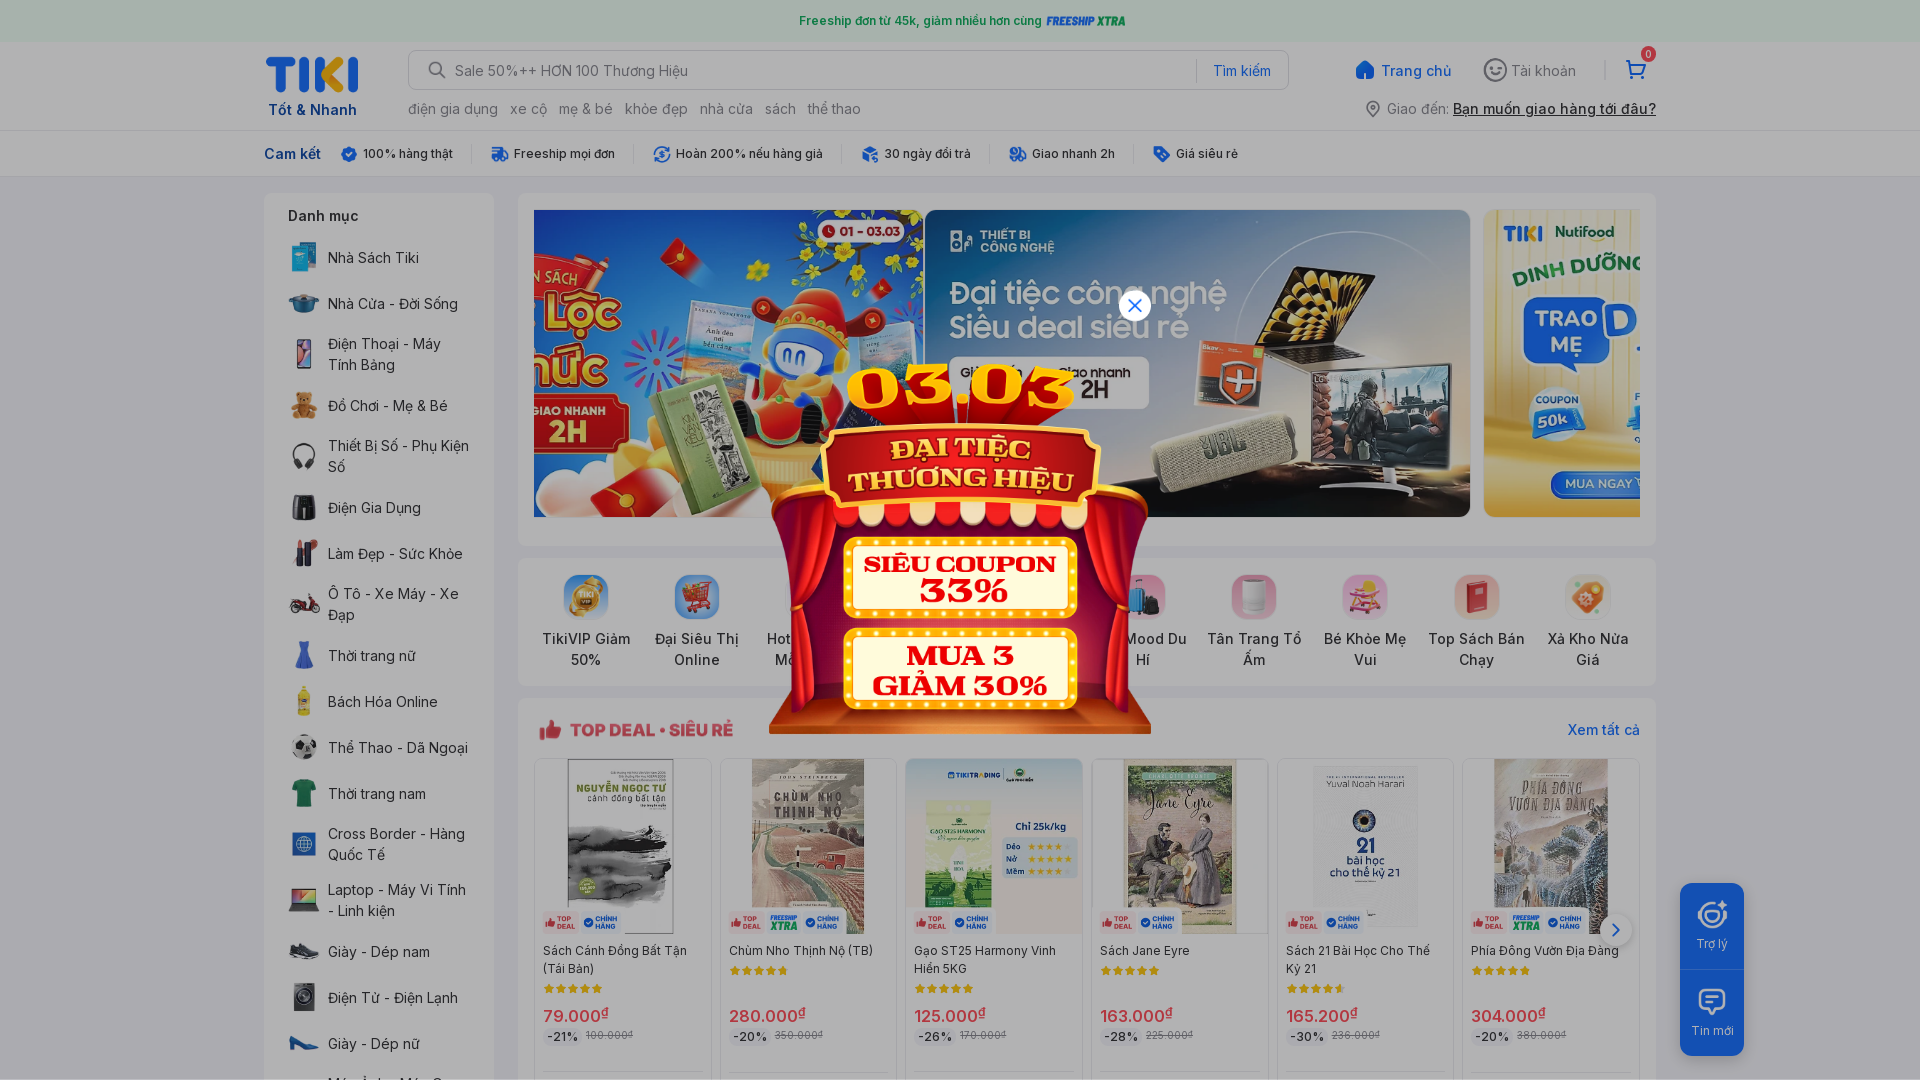

Waited for page DOM to load completely
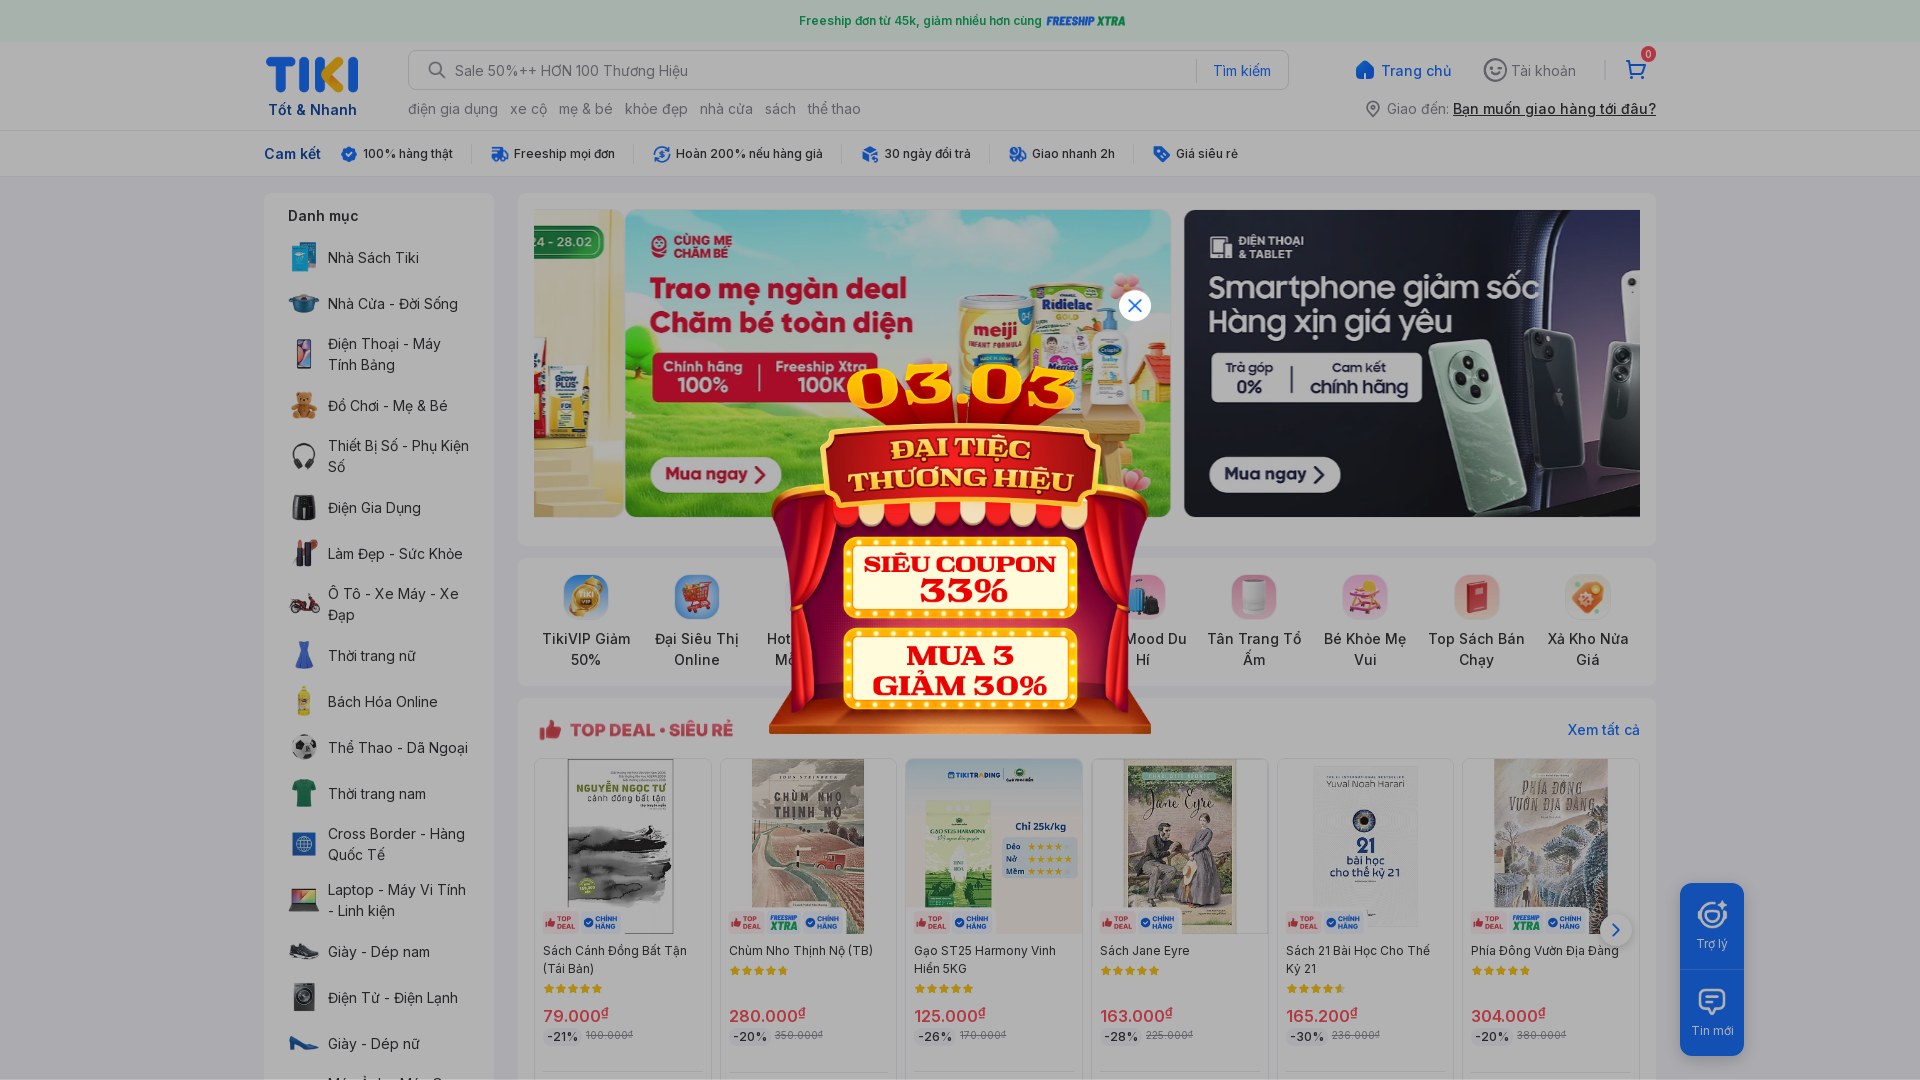

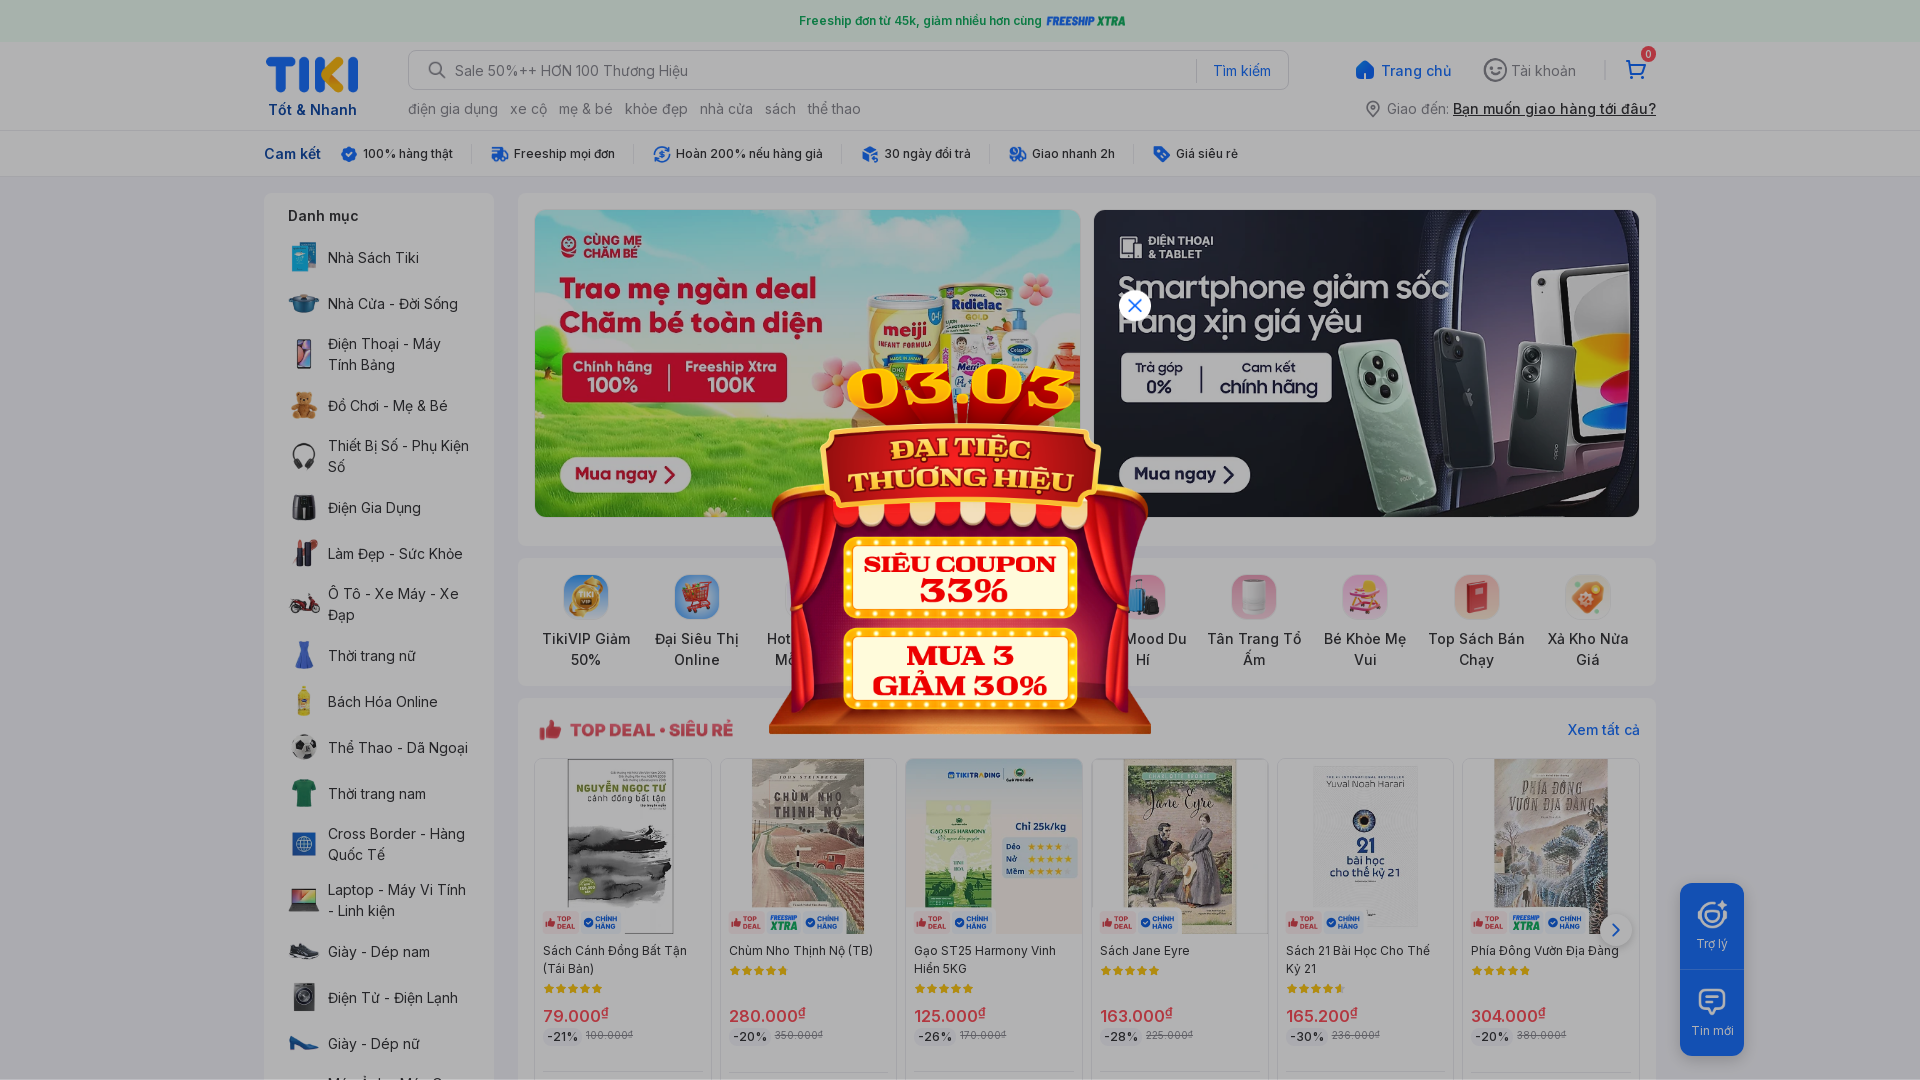